Navigates to omayo.blogspot.com and locates a link element containing "Open a popup window" text to verify the element is present and accessible.

Starting URL: http://omayo.blogspot.com/

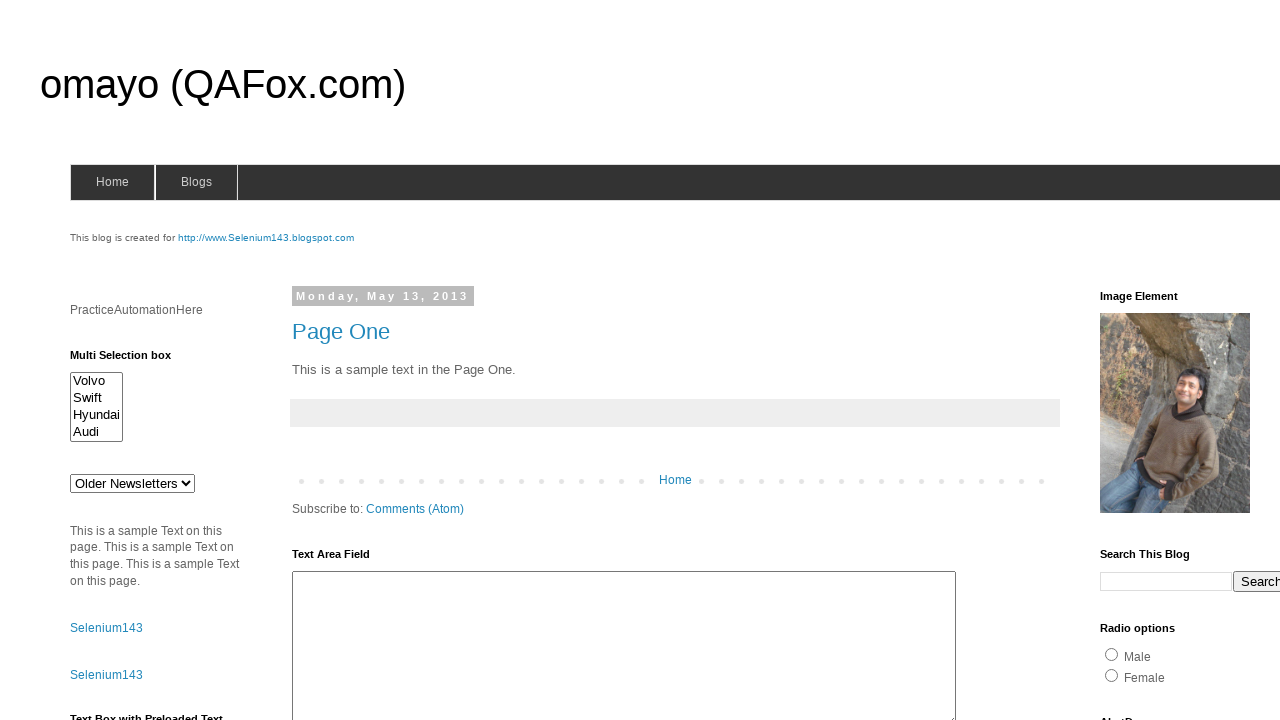

Navigated to http://omayo.blogspot.com/
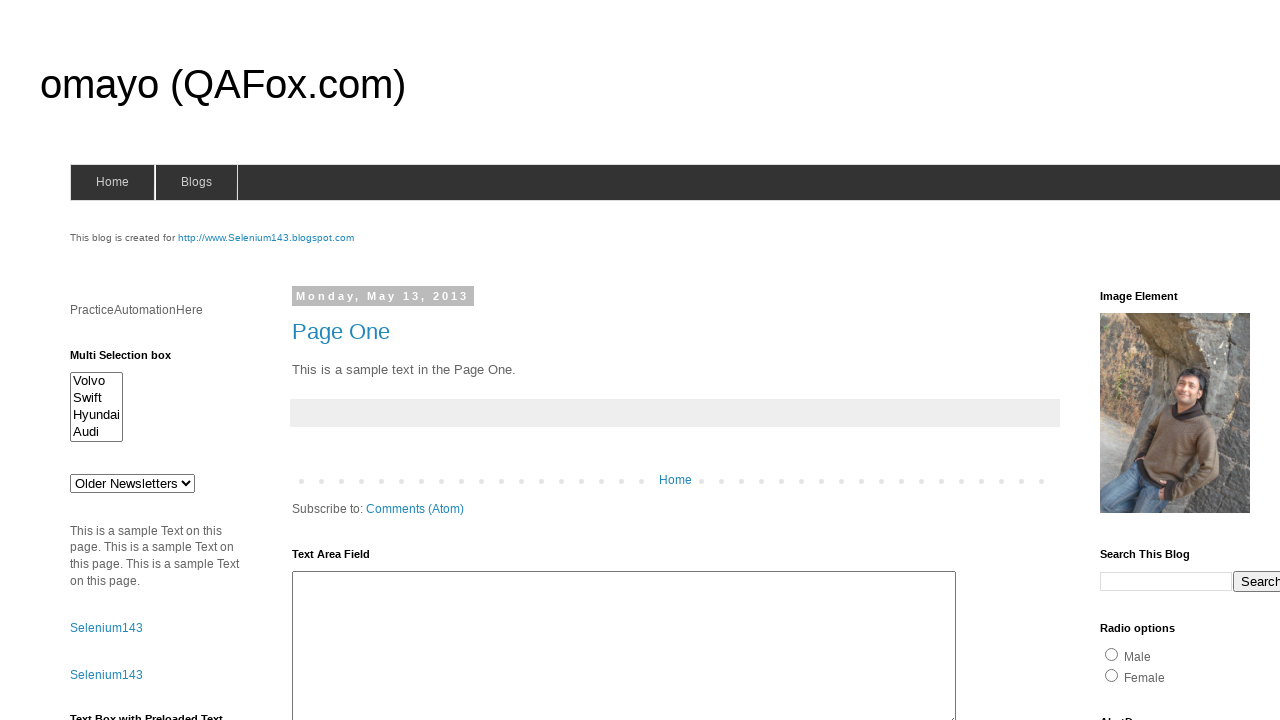

Located link element containing 'Open a popup window' text
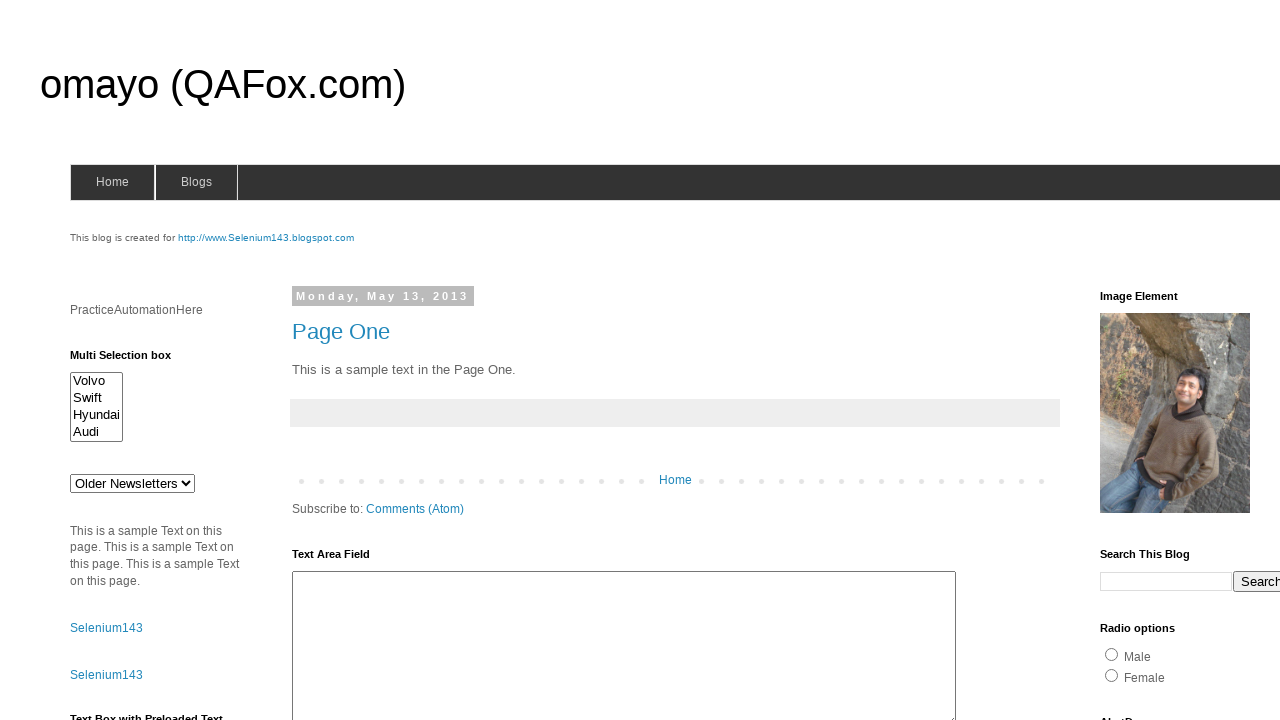

Verified link element is visible and accessible
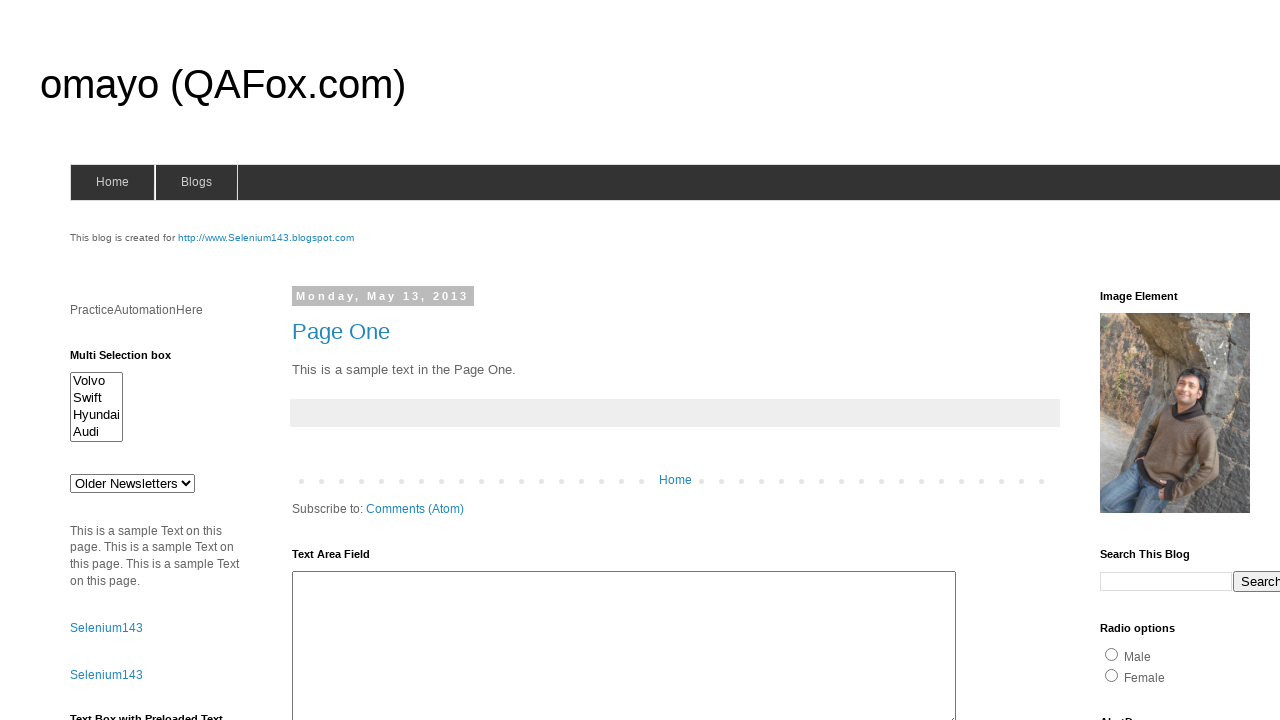

Retrieved link text content: 'Open a popup window'
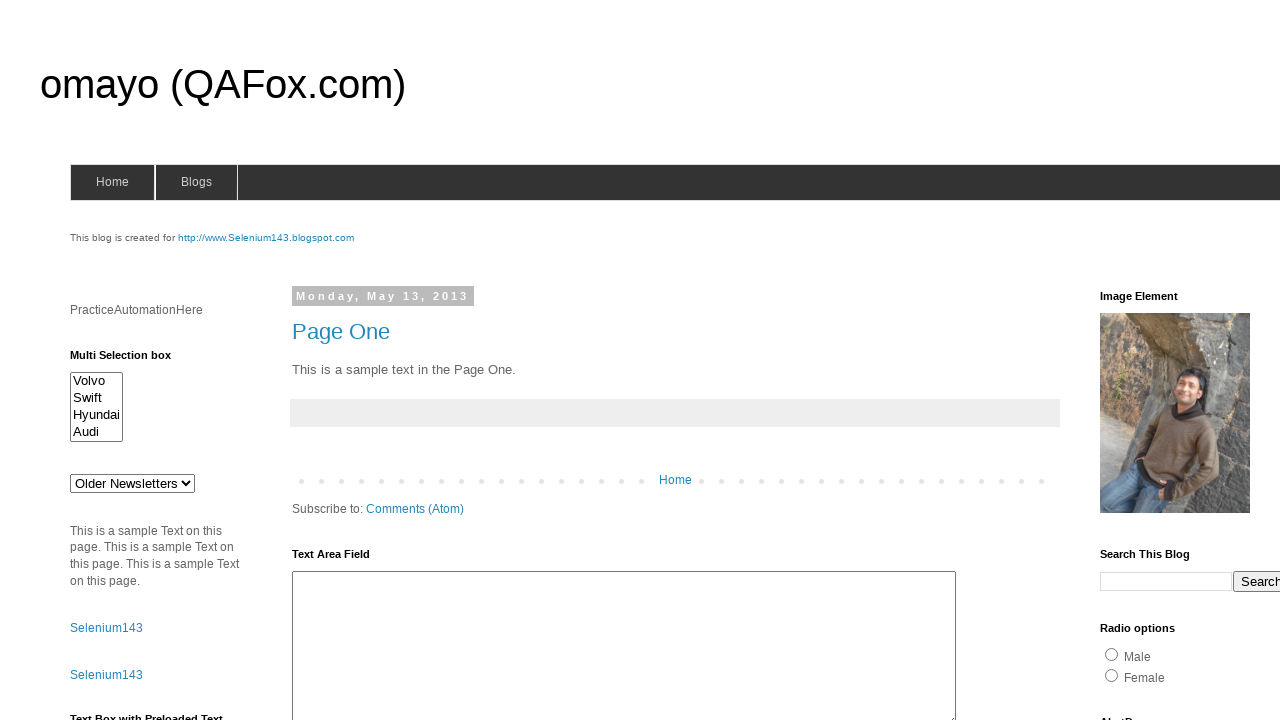

Printed link text: Open a popup window
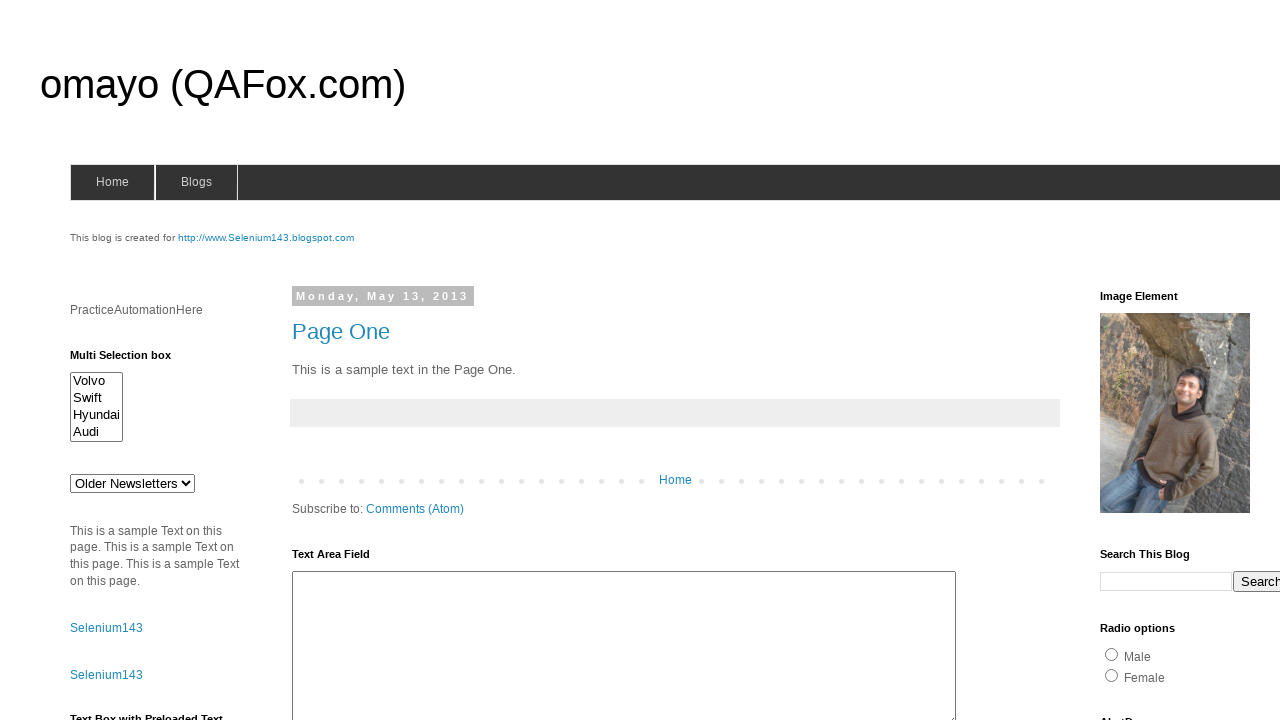

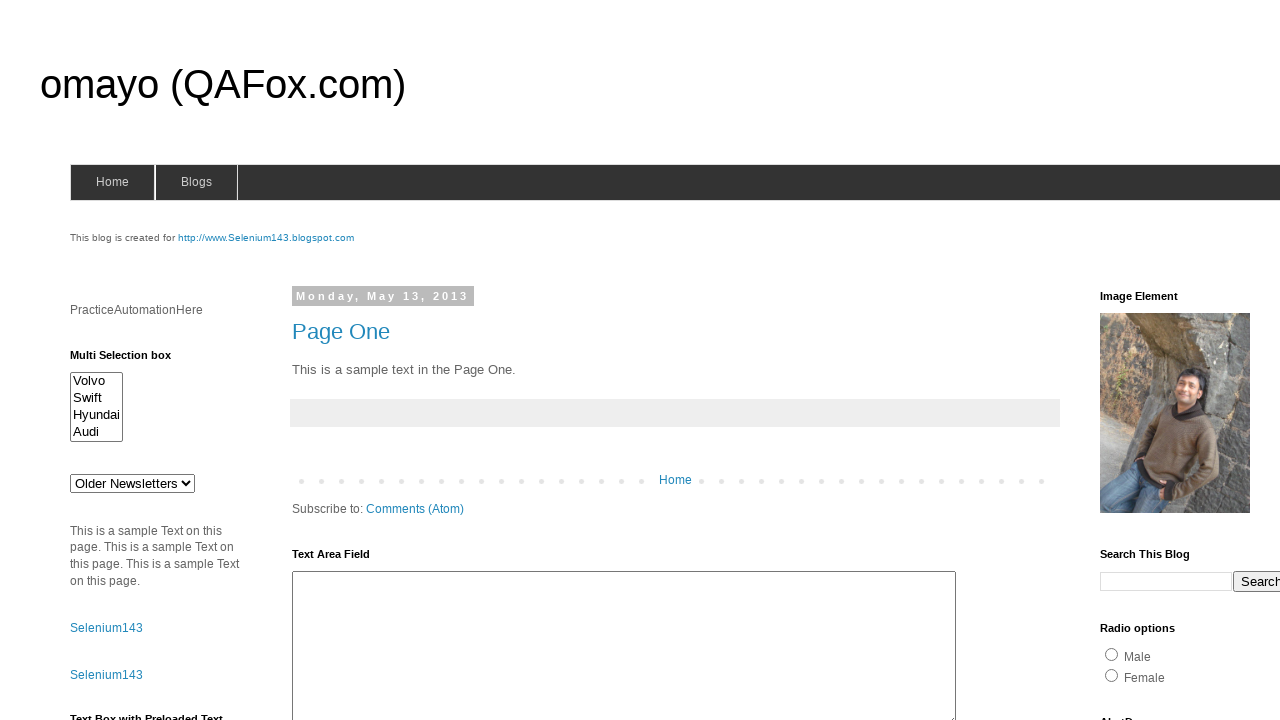